Navigates to SHAFT documentation site and waits until exactly 1 element with class 'buttons_AeoN' is present on the page.

Starting URL: https://shafthq.github.io/

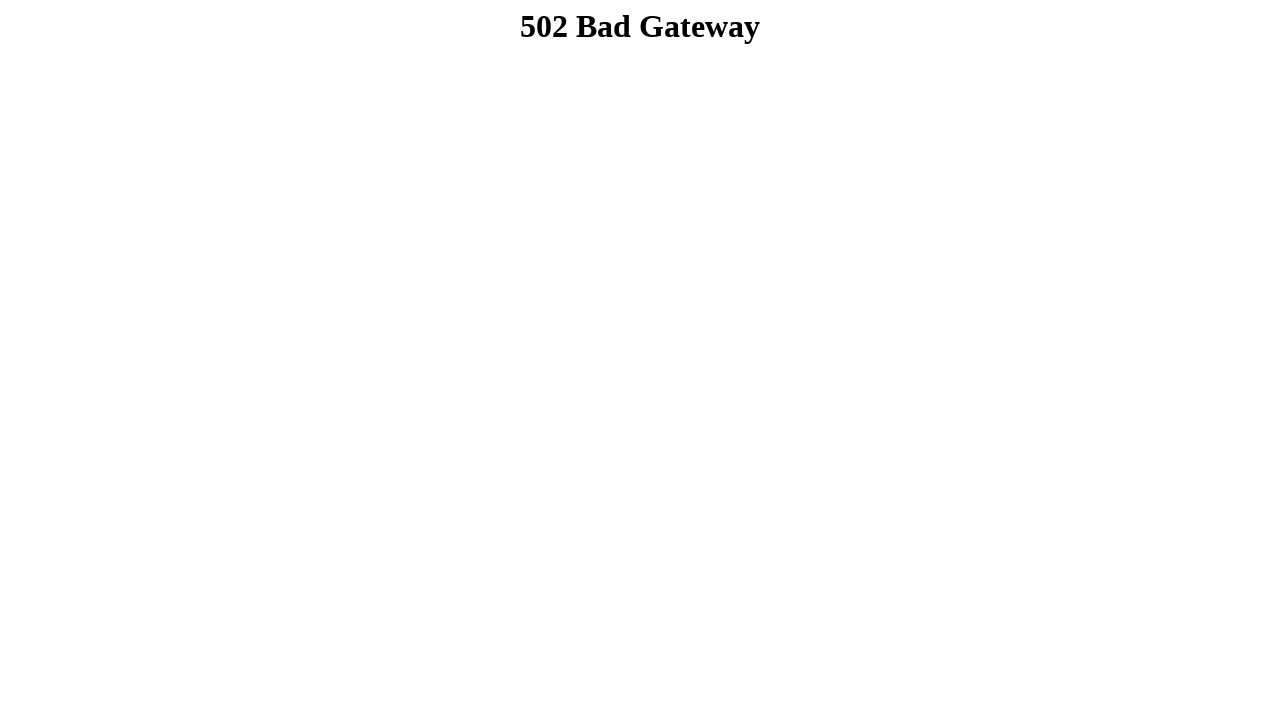

Navigated to SHAFT documentation site
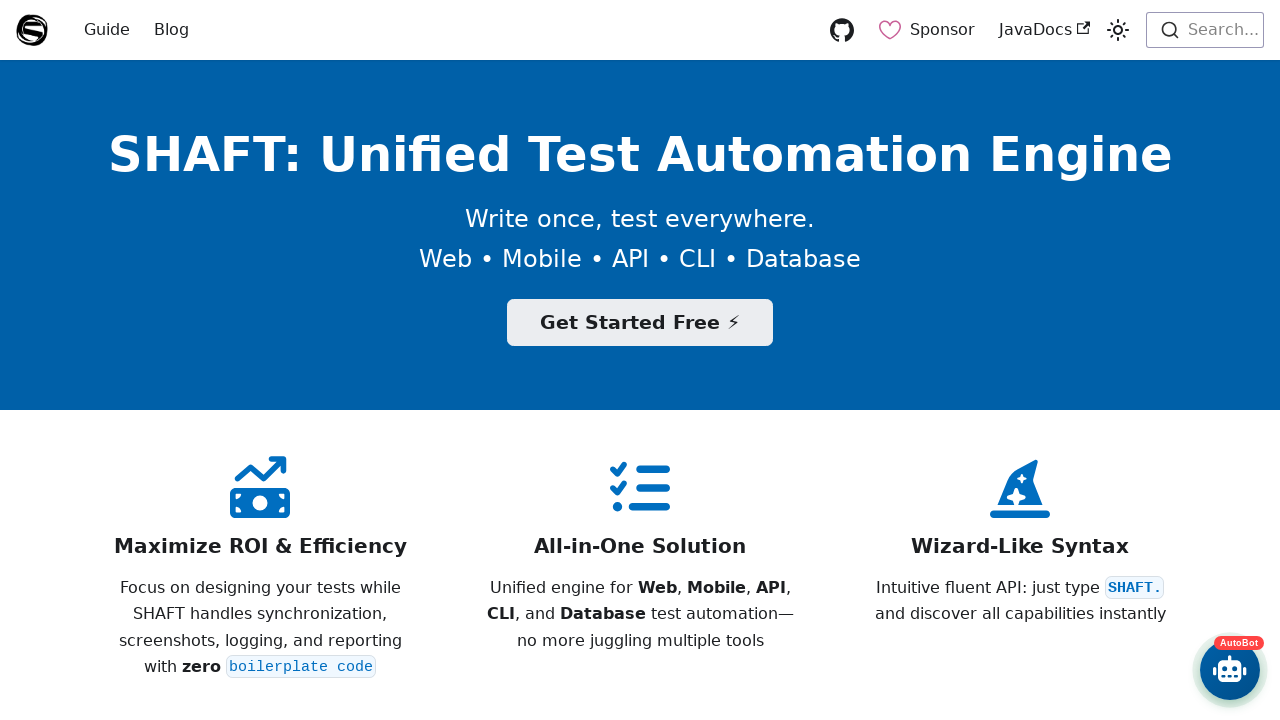

Waited until exactly 1 element with class 'buttons_AeoN' is present on the page
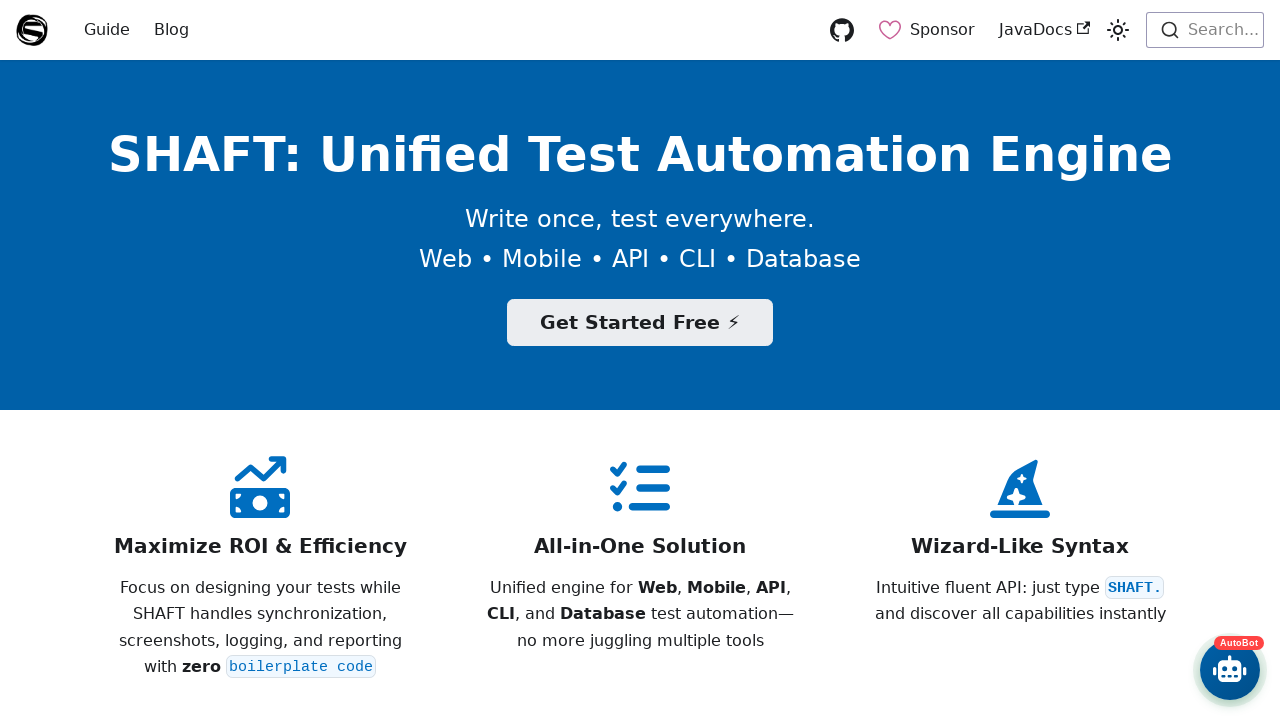

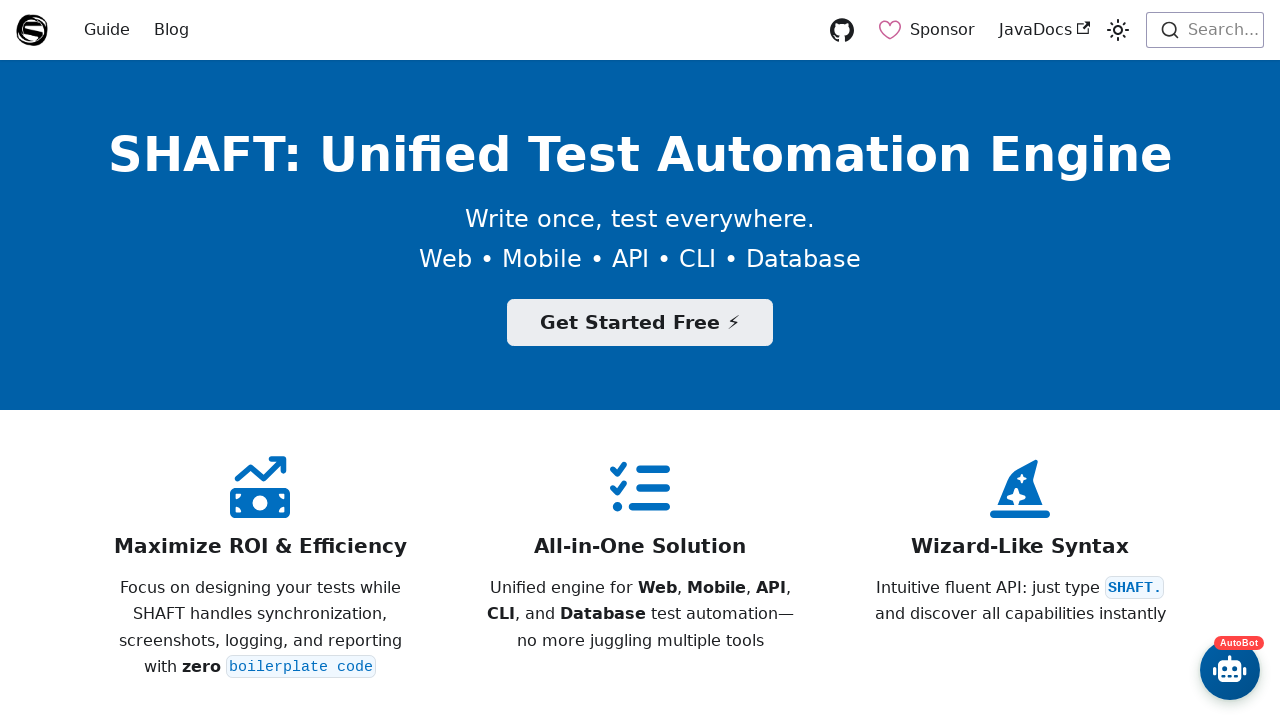